Navigates to Python.org homepage, finds and clicks on the PyPI link in the navigation menu

Starting URL: http://python.org

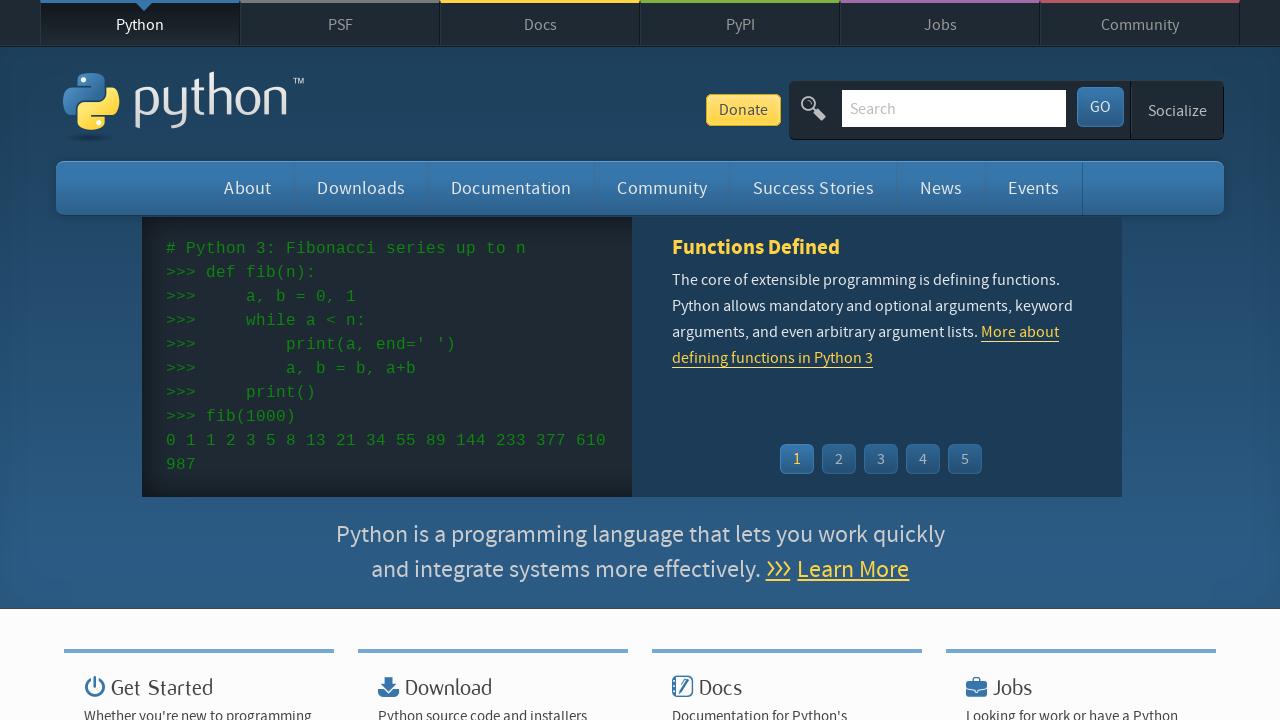

Navigated to Python.org homepage
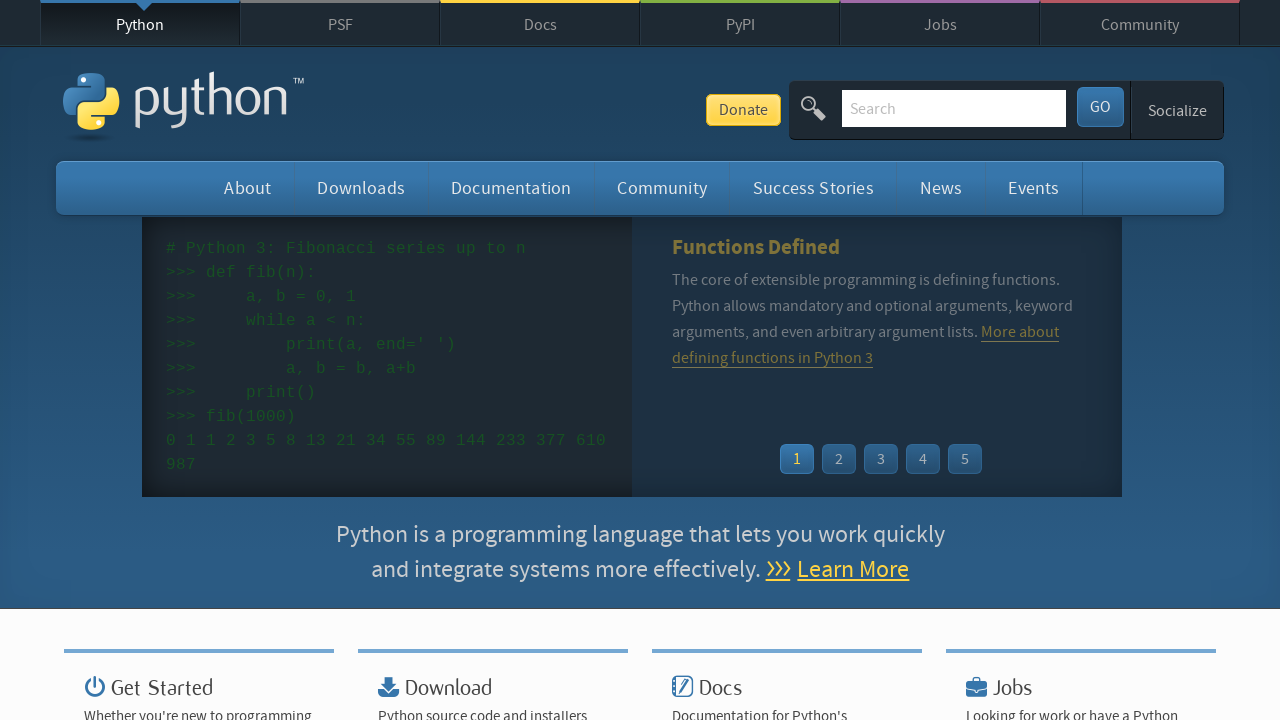

Located all menu items in top navigation
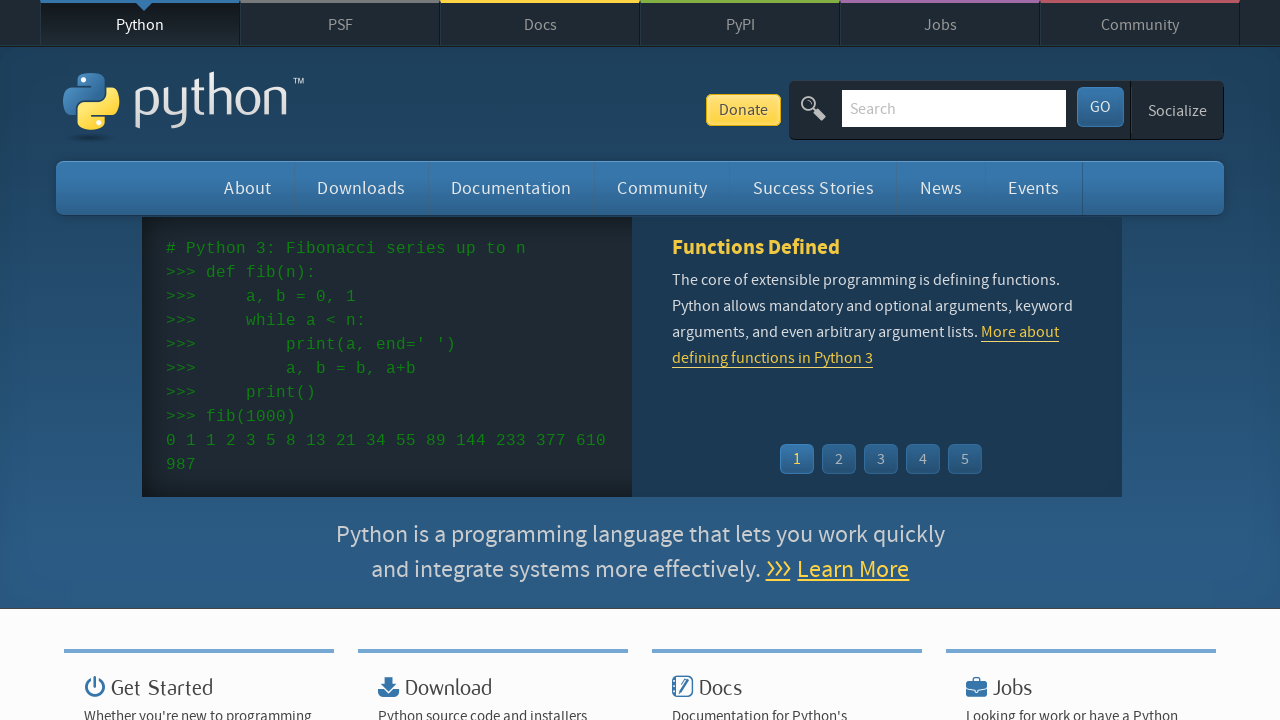

Navigation to PyPI completed and page loaded
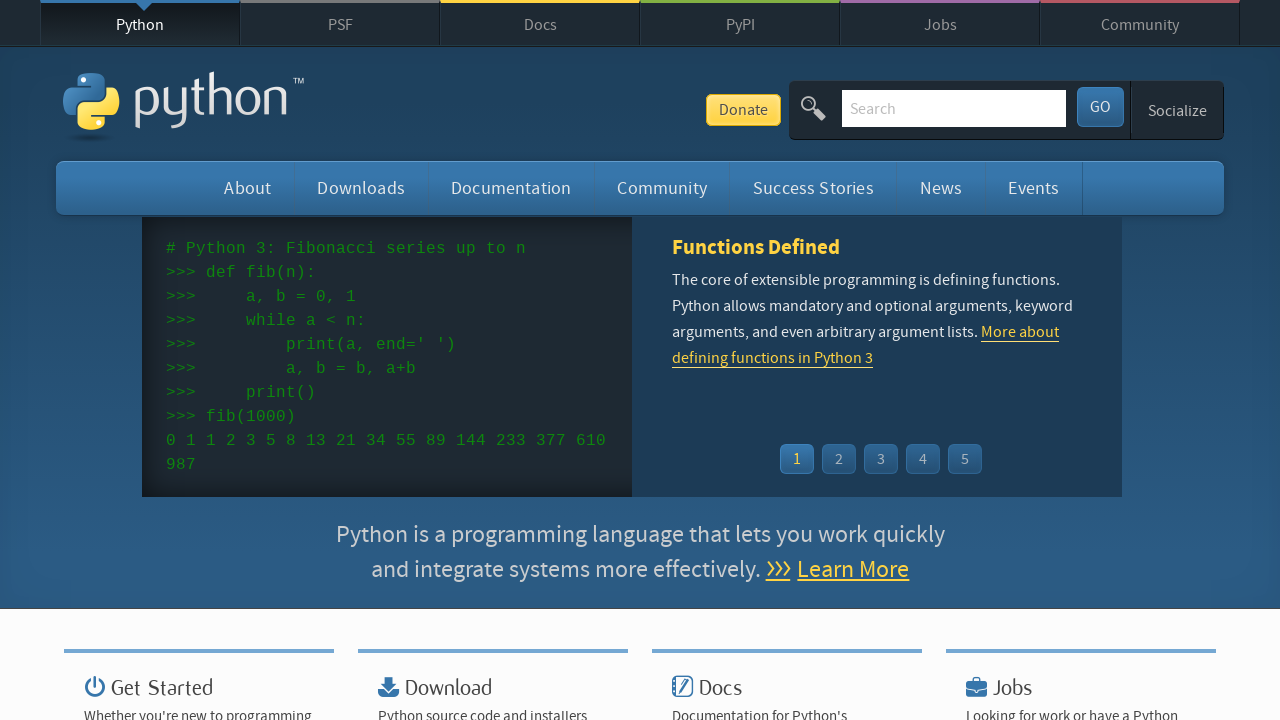

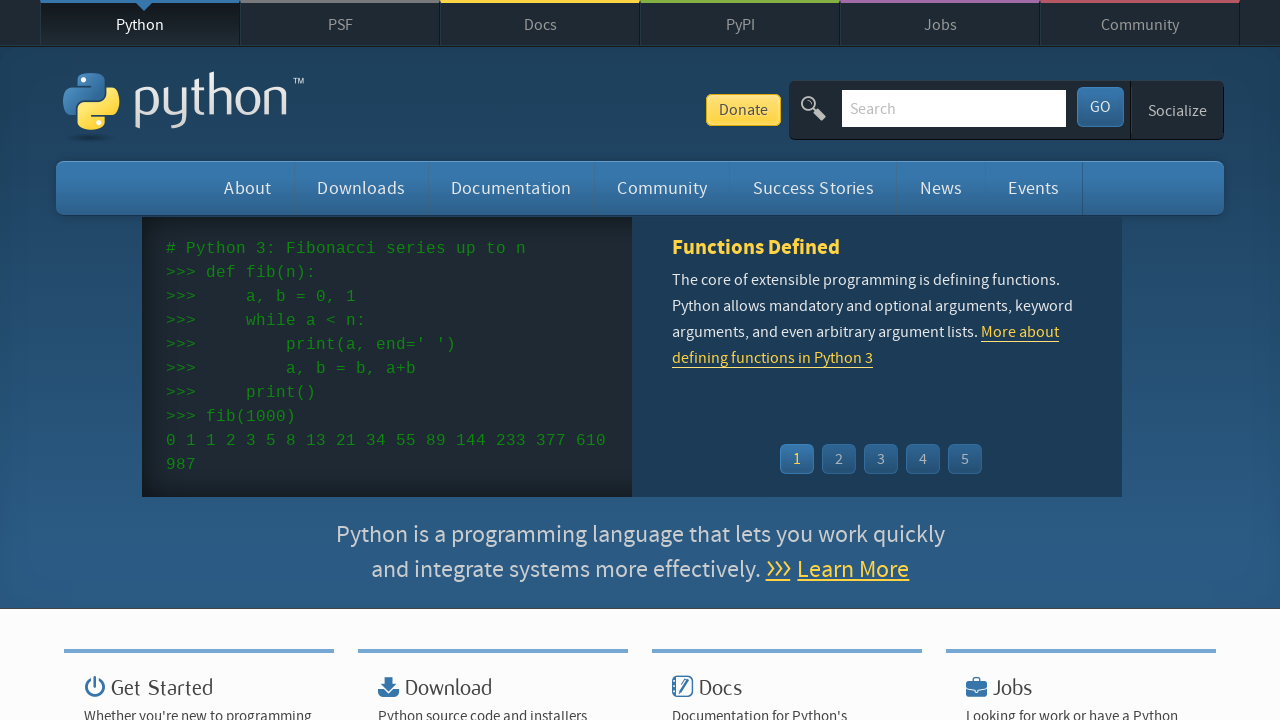